Tests drag and drop functionality on jQuery UI demo page by dragging an element to a drop target within an iframe

Starting URL: https://jqueryui.com/droppable/

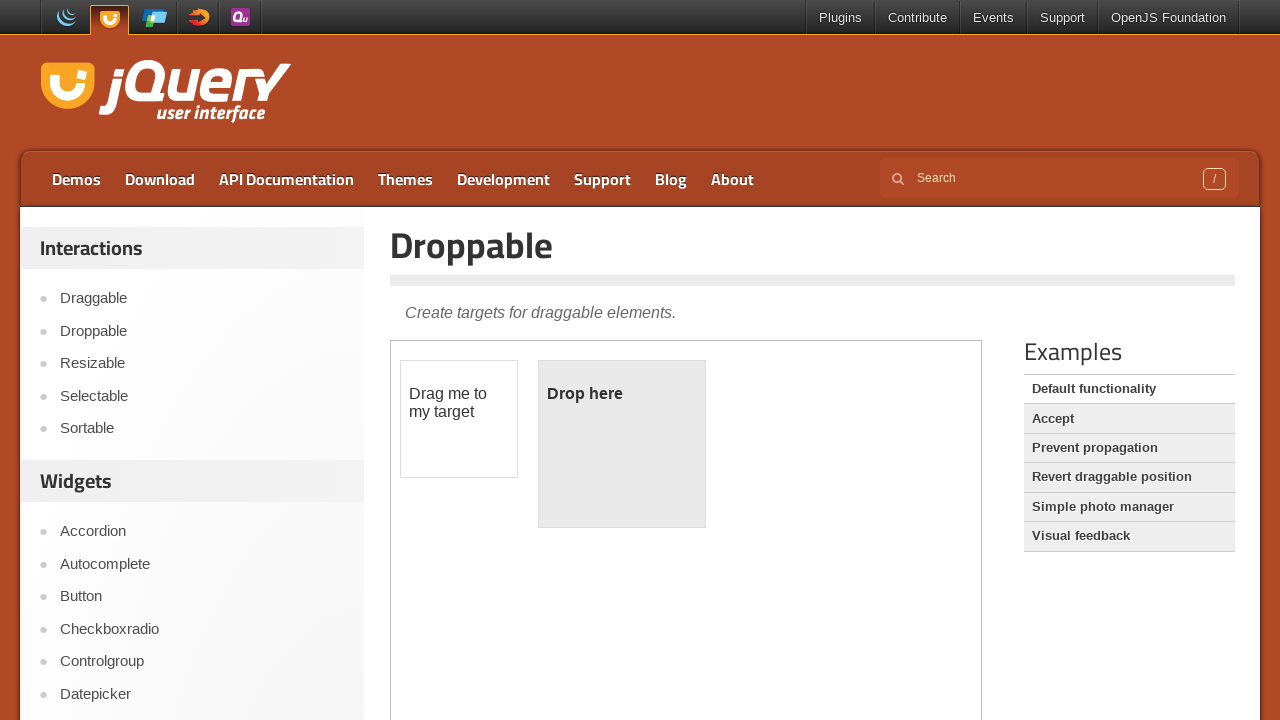

Located the demo iframe
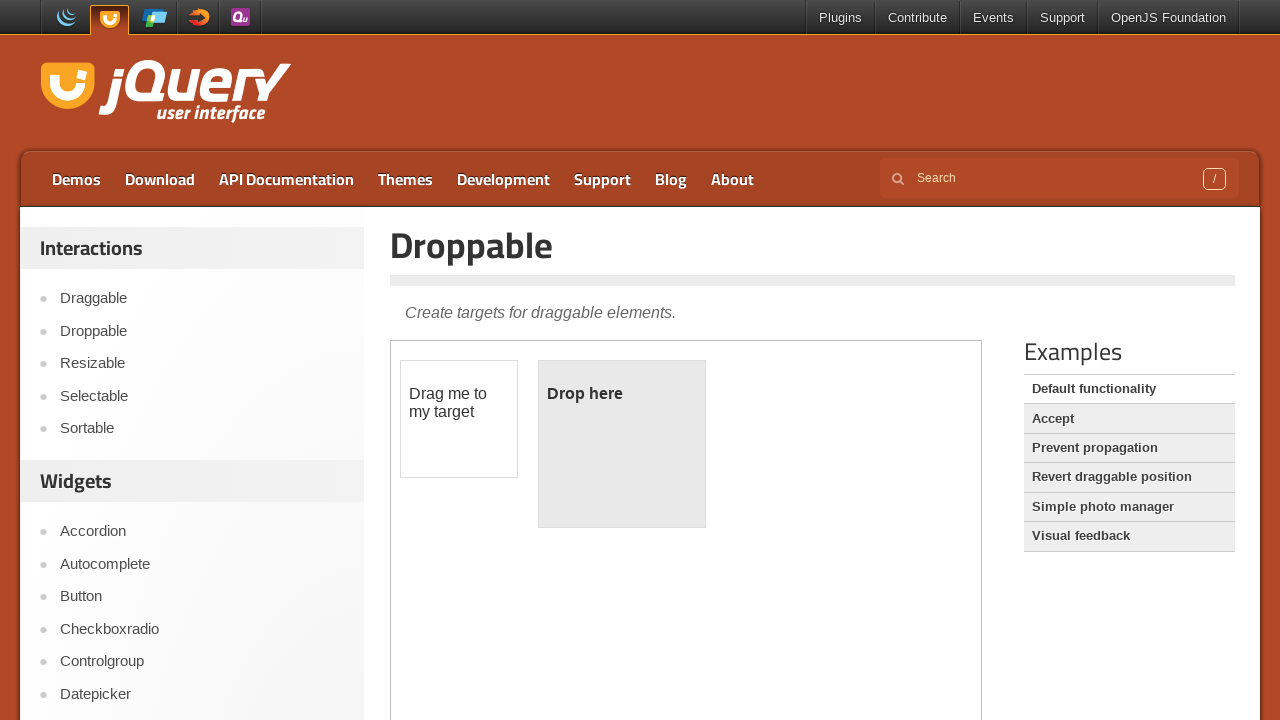

Located the draggable element with id 'draggable'
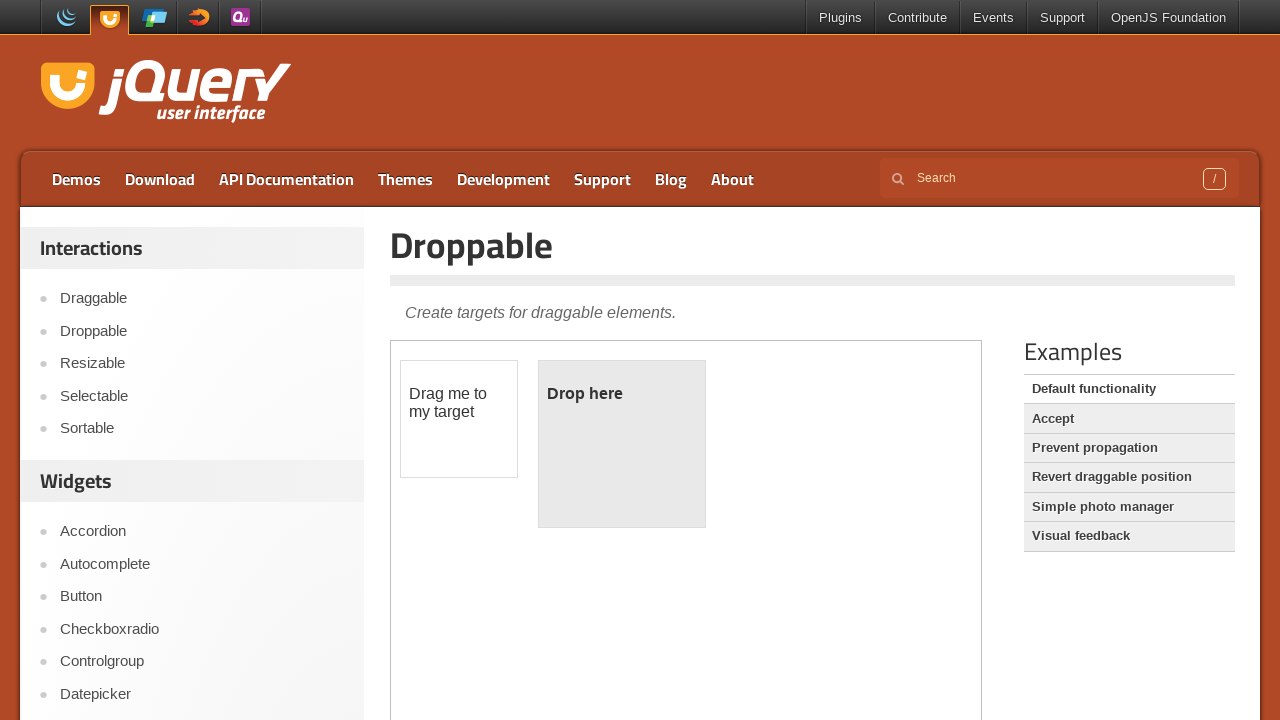

Located the droppable target element with id 'droppable'
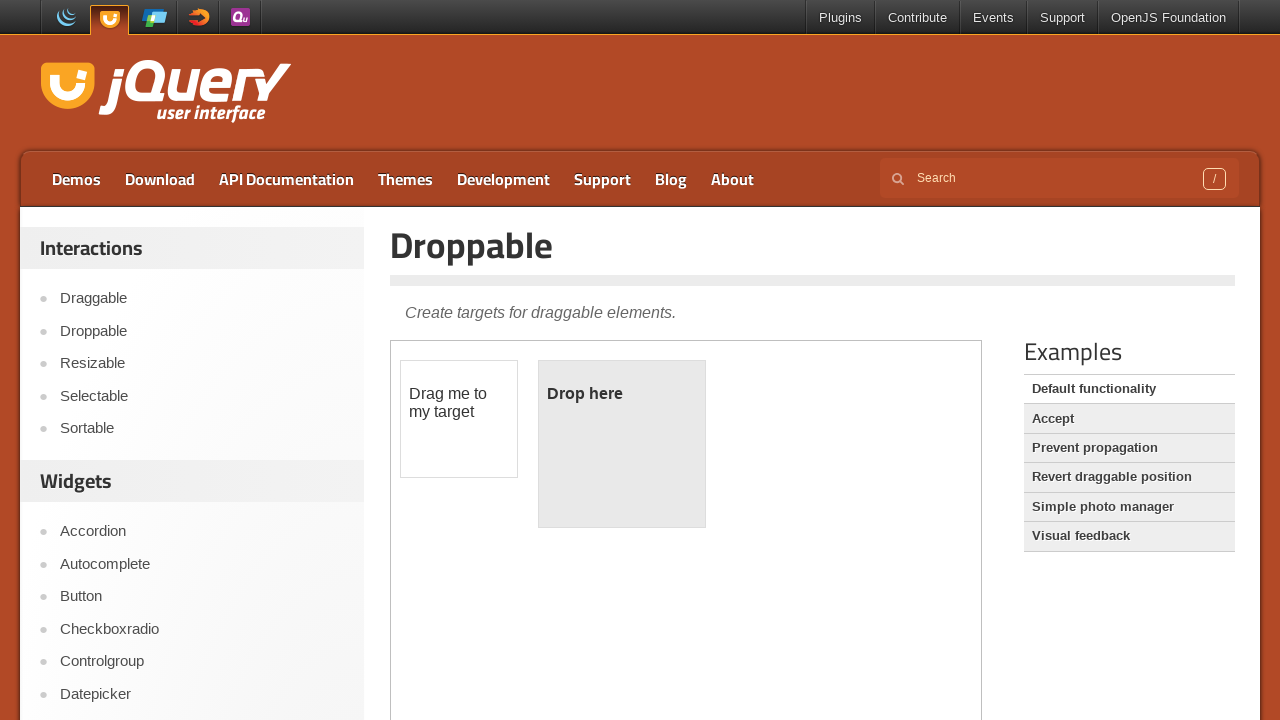

Dragged the draggable element to the droppable target at (622, 444)
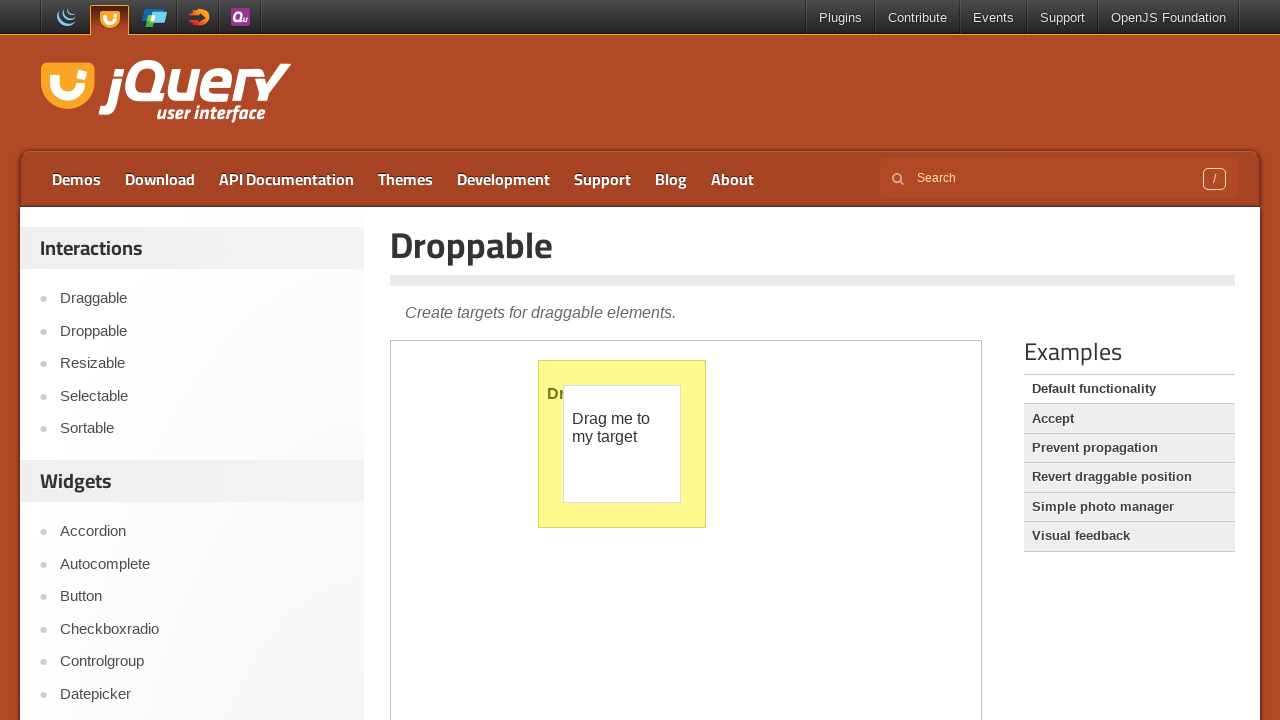

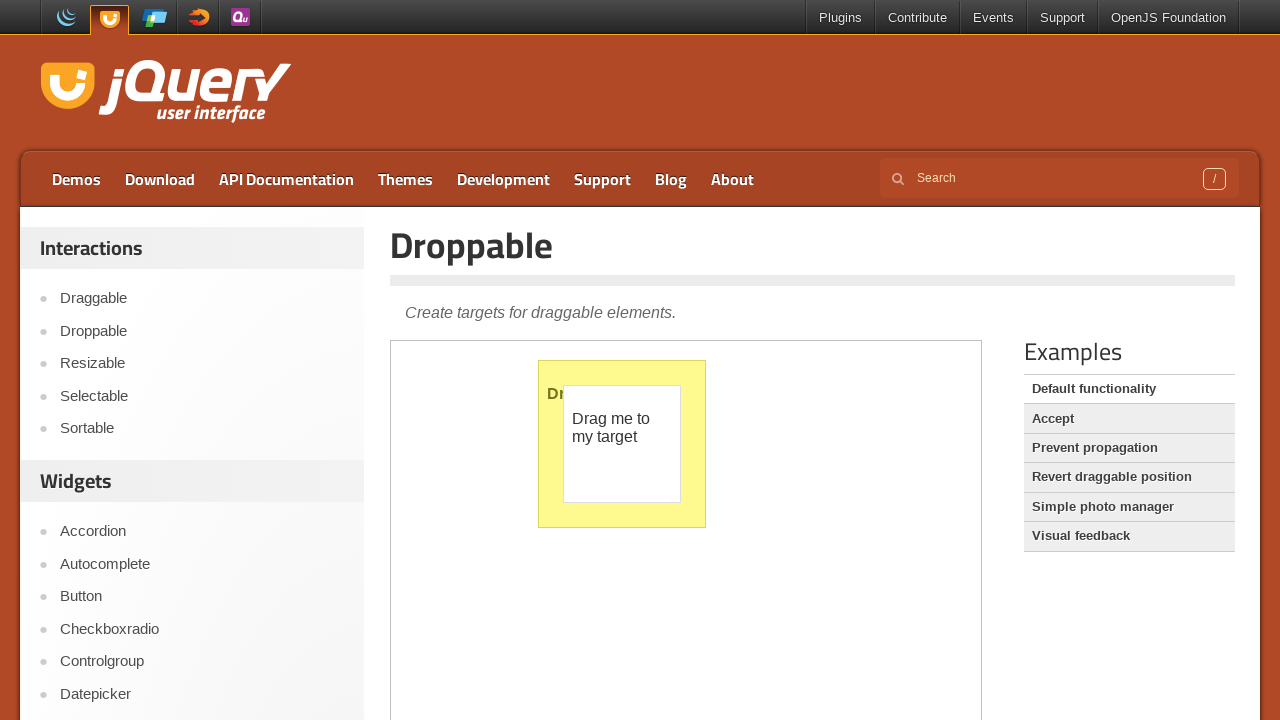